Tests a slow calculator by setting a delay time, entering two numbers, selecting an operation, and verifying the result is displayed on the screen

Starting URL: https://bonigarcia.dev/selenium-webdriver-java/slow-calculator.html

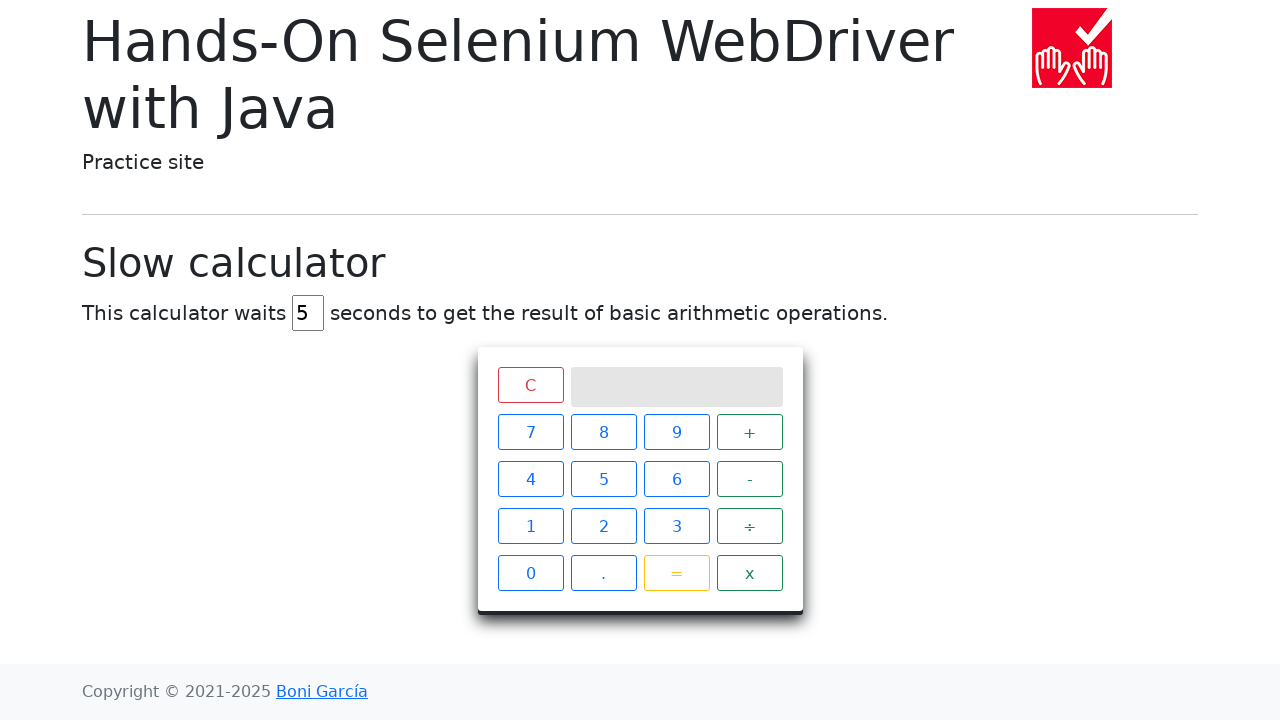

Cleared the delay field on #delay
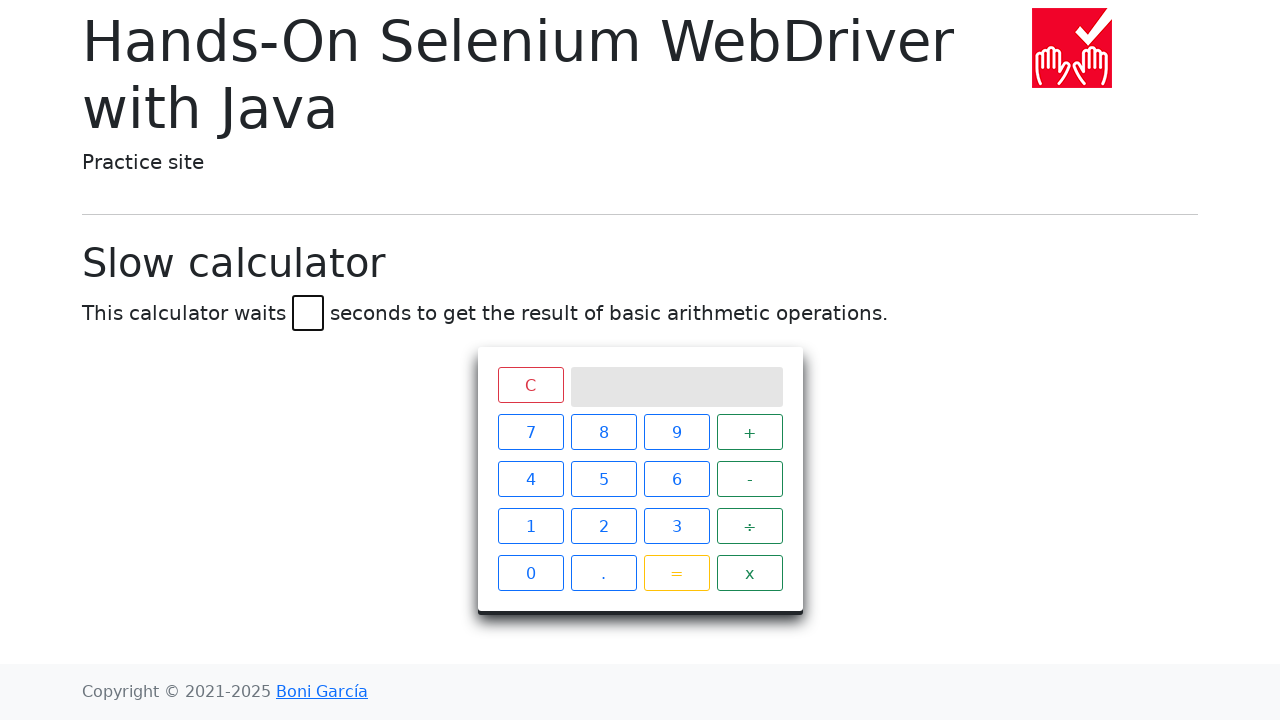

Set calculation delay time to 2 seconds on #delay
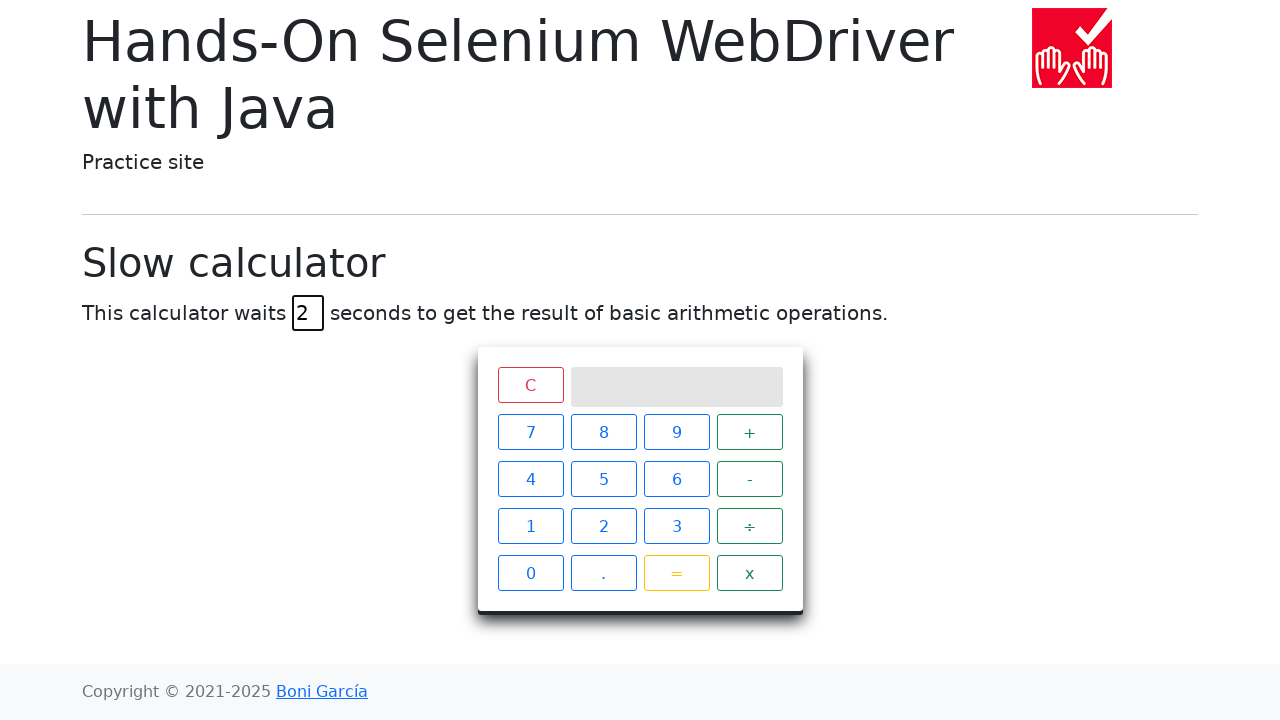

Clicked first number (7) at (530, 432) on xpath=//span[text()='7']
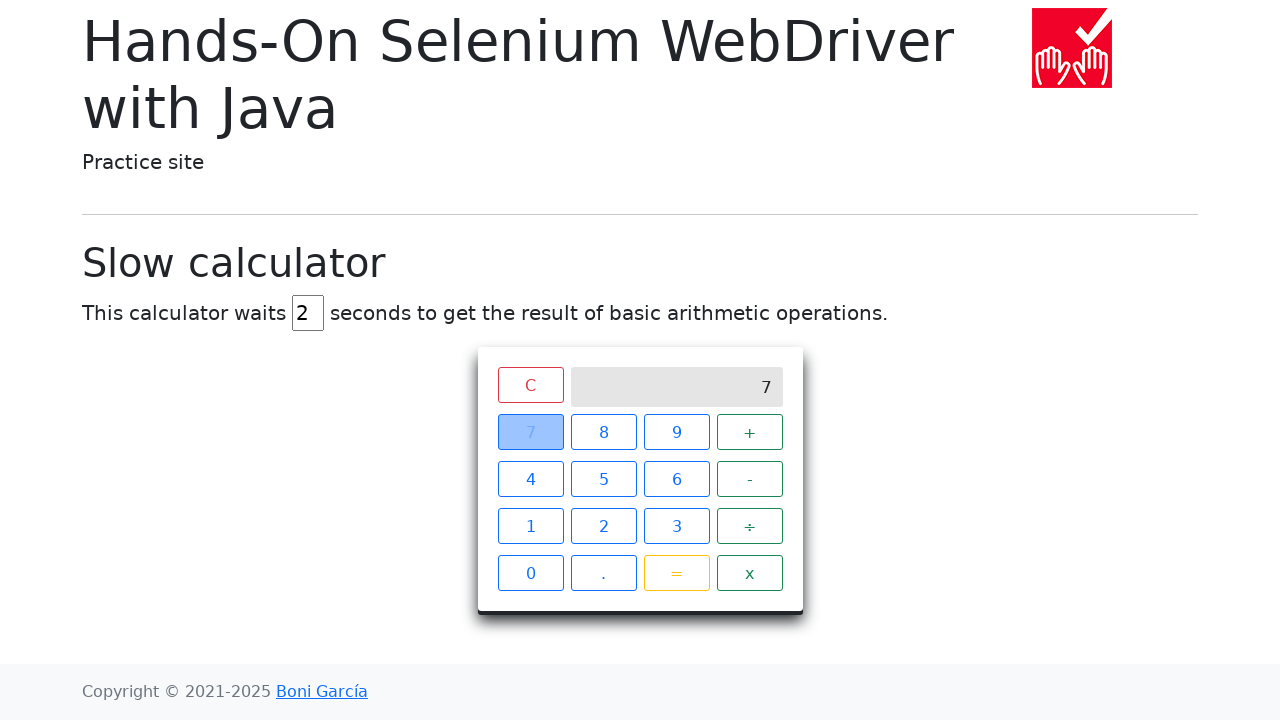

Clicked addition operation at (750, 432) on xpath=//span[text()='+']
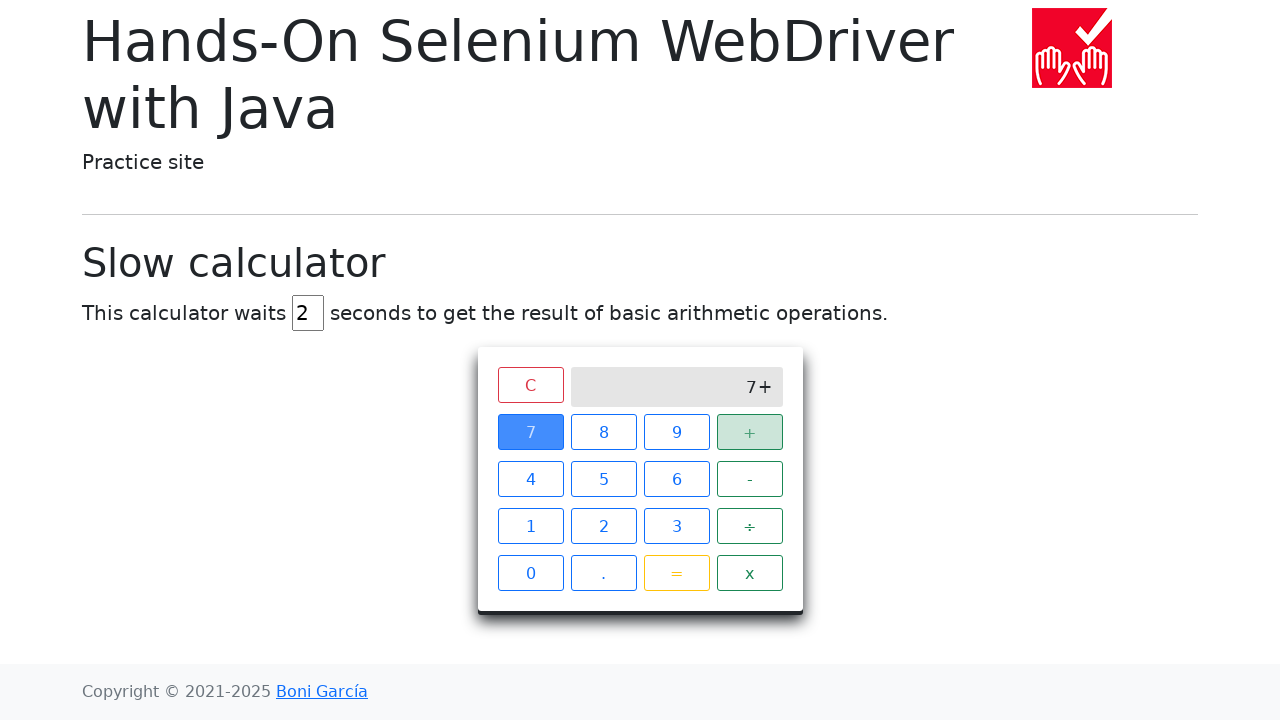

Clicked second number (8) at (604, 432) on xpath=//span[text()='8']
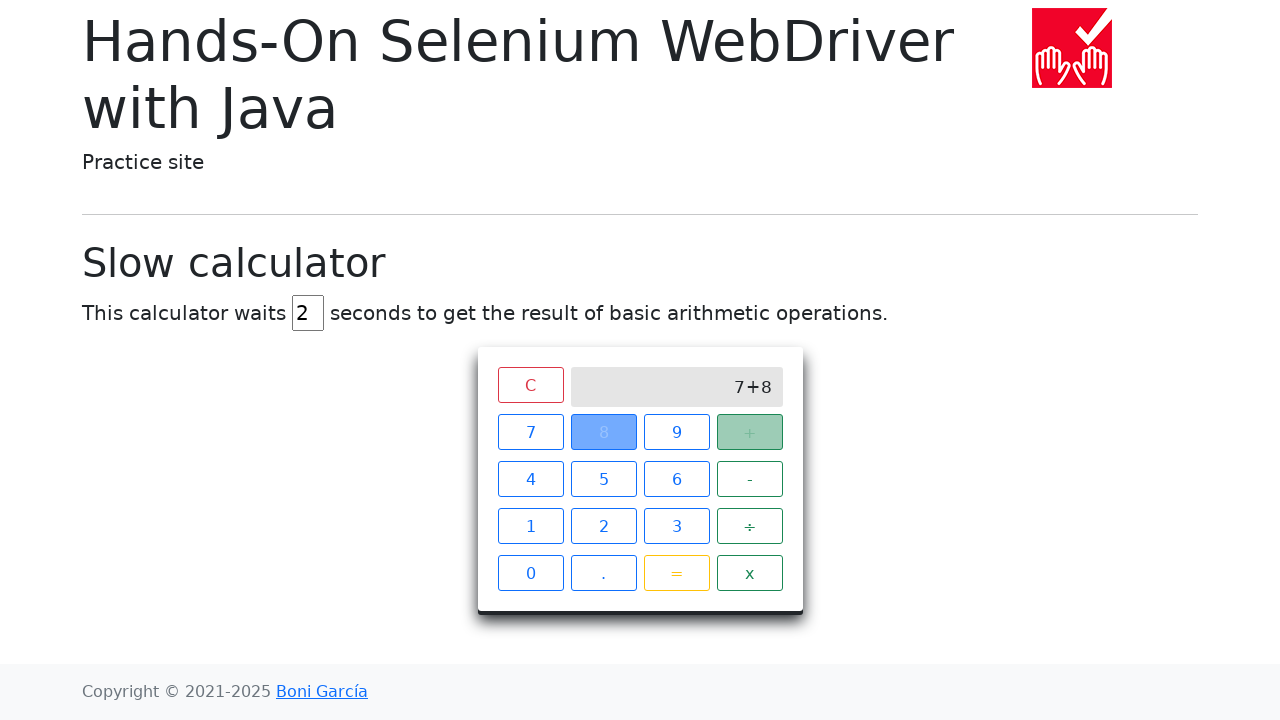

Clicked equals button to perform calculation at (676, 573) on xpath=//*[contains(text(),'=')]
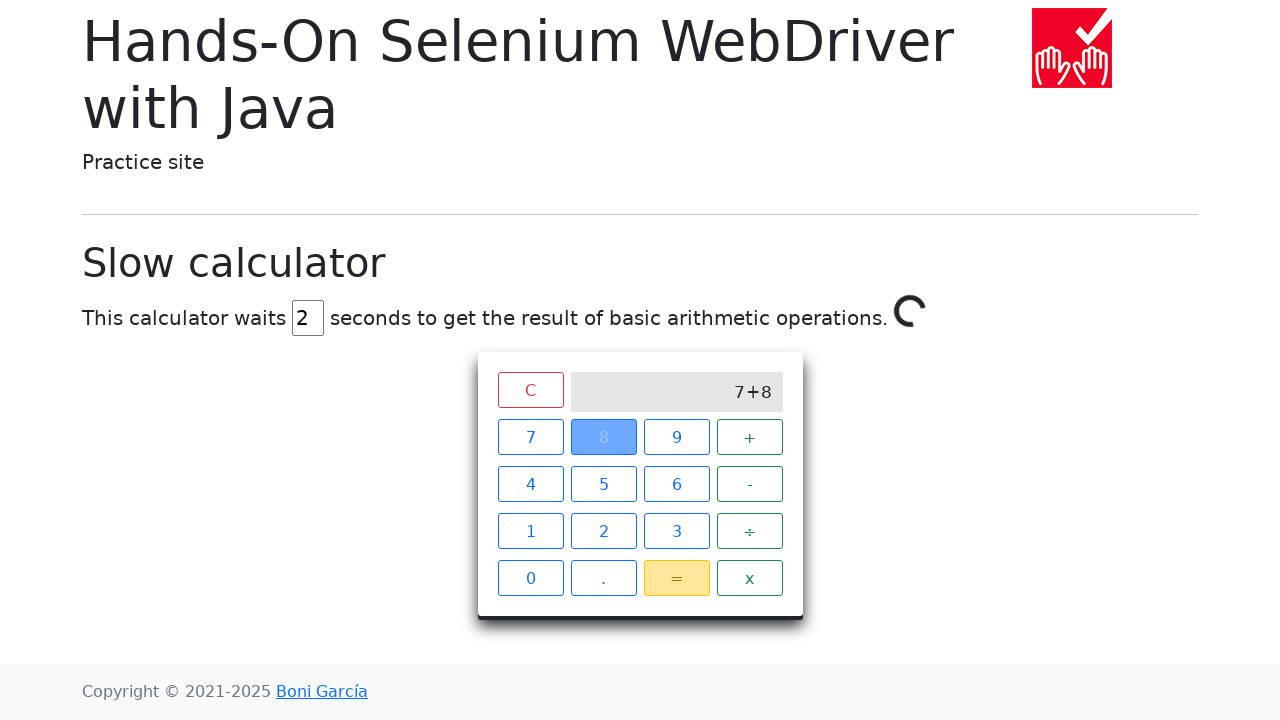

Waited 2 seconds for slow calculator to complete computation
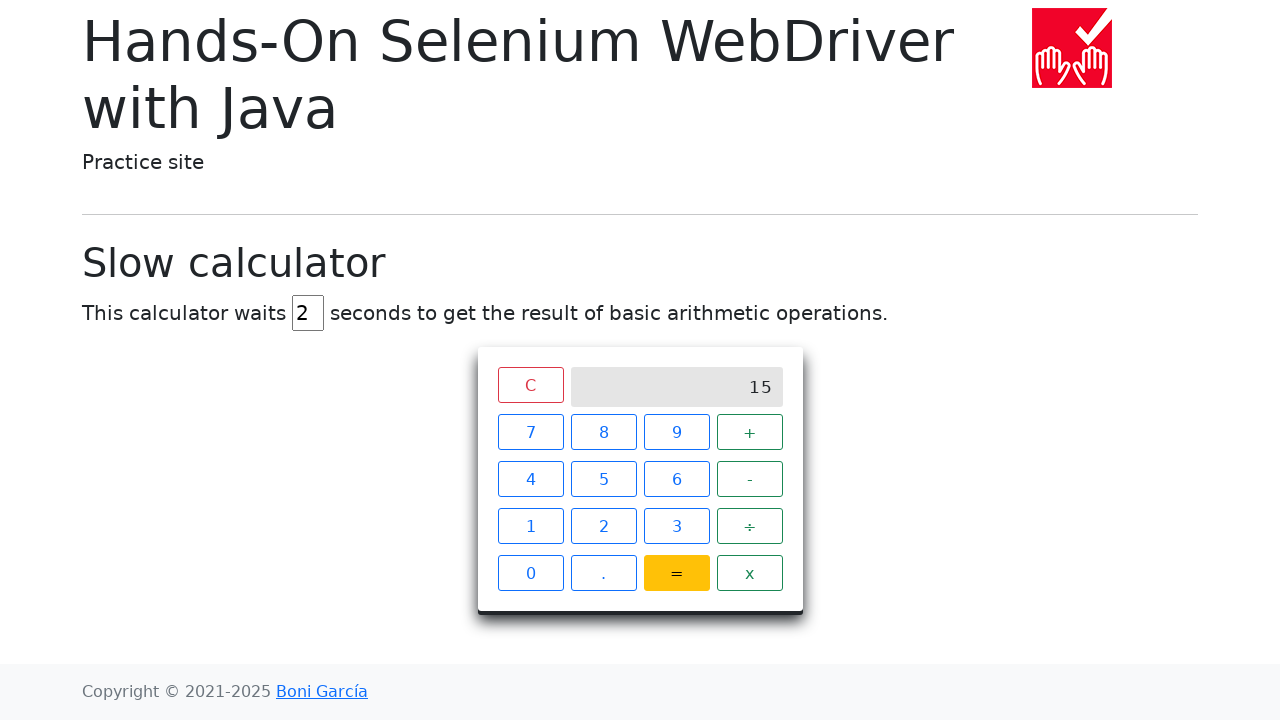

Result appeared on calculator screen
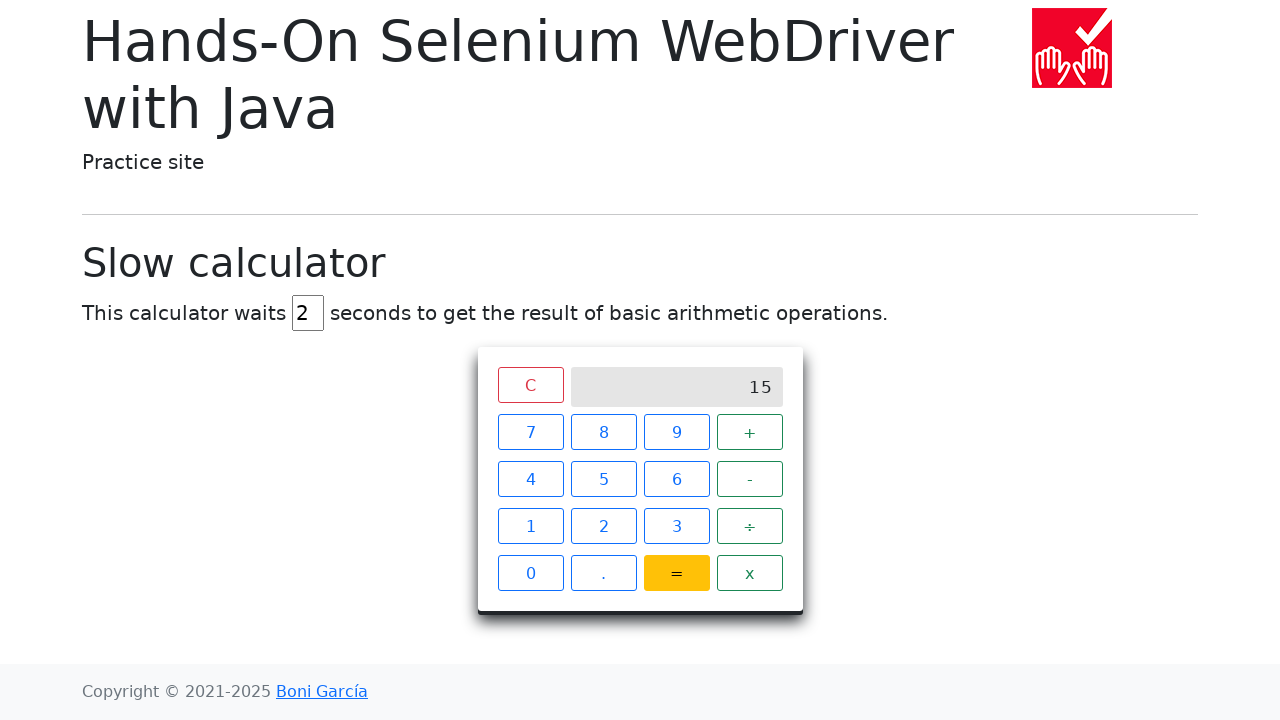

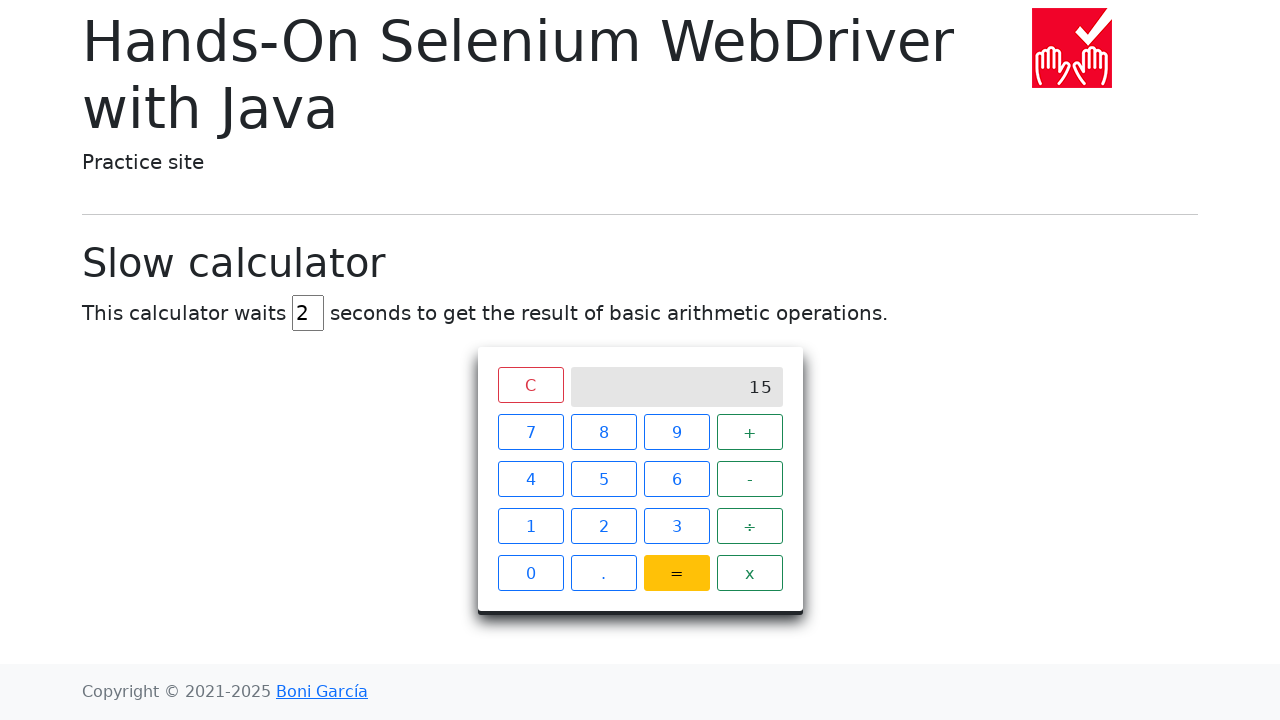